Tests filling a form field by entering a first name value on a form page

Starting URL: https://formy-project.herokuapp.com/form

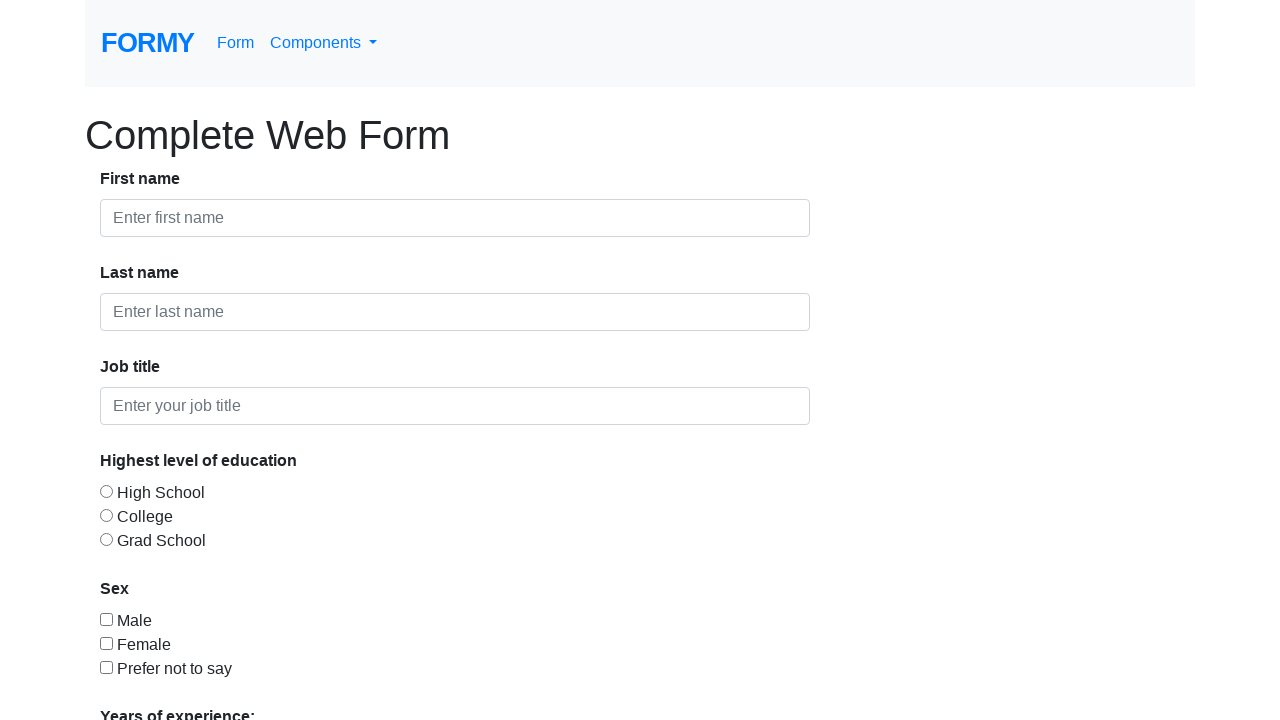

Filled first name field with 'Gabriela' on #first-name
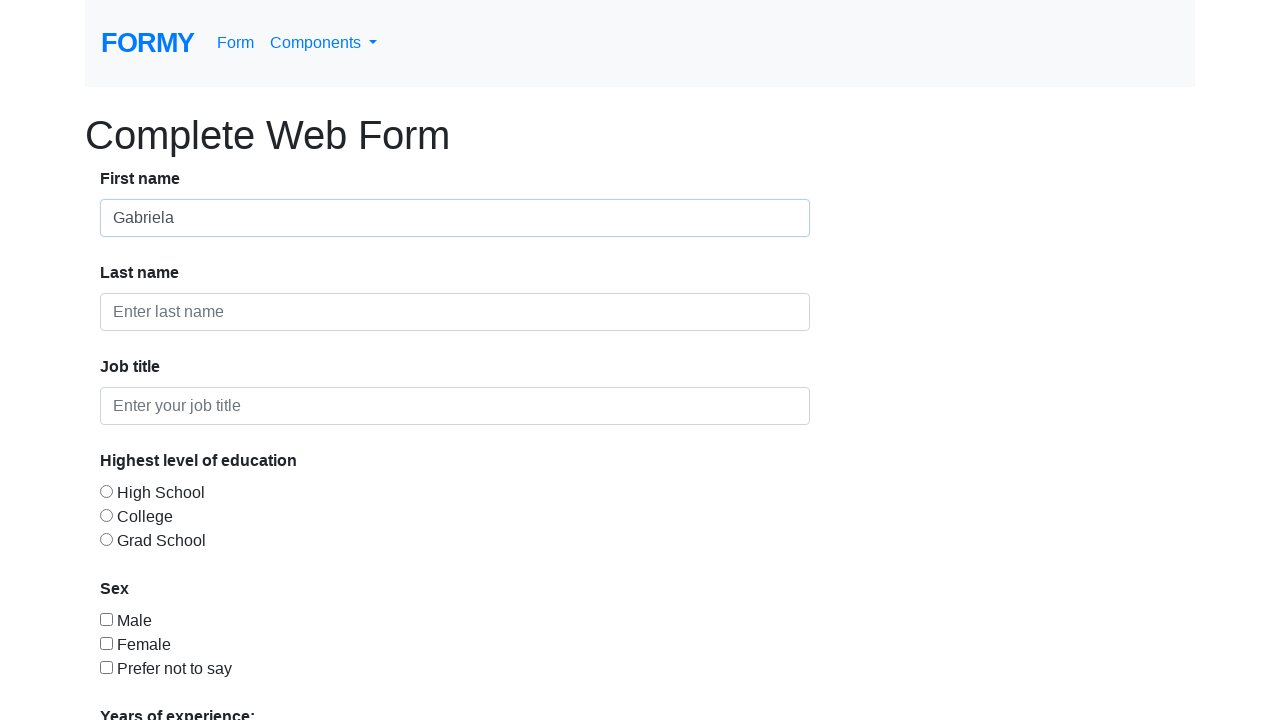

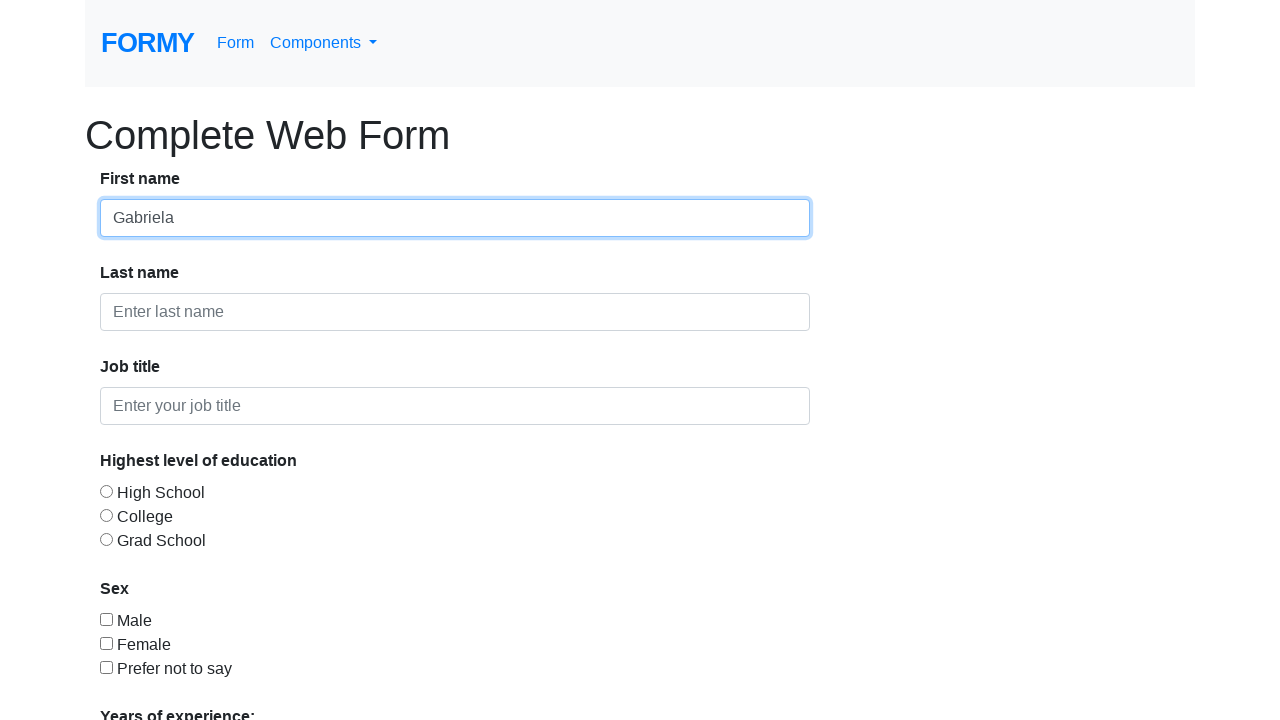